Navigates through a book catalog website, visiting book listing pages and individual book detail pages, and navigating through pagination to browse multiple pages of books.

Starting URL: https://books.toscrape.com

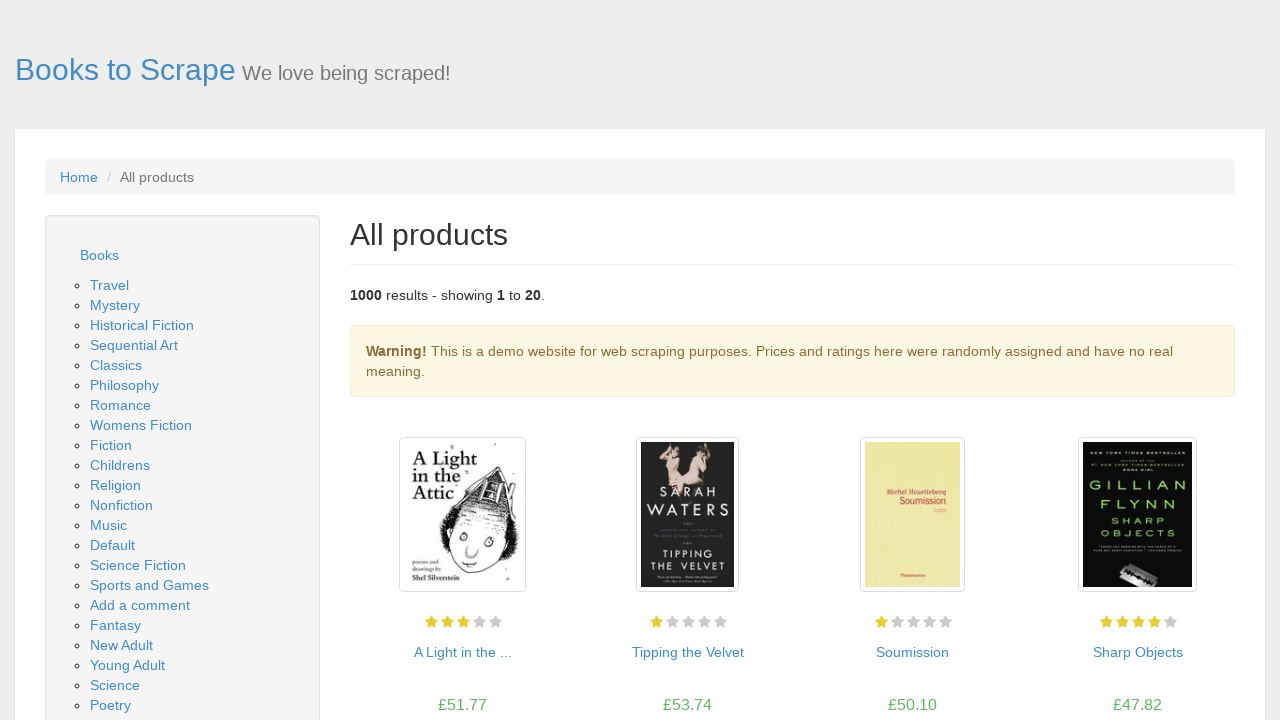

Book listing page loaded with product pods visible
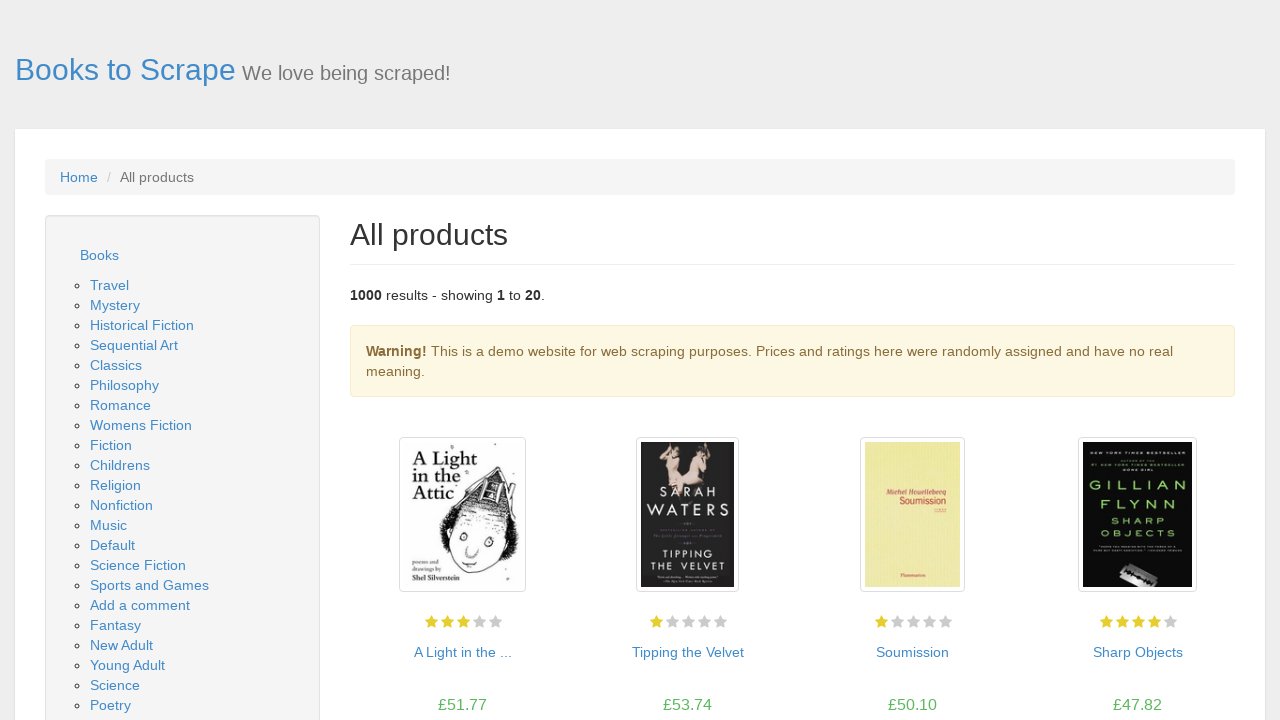

Clicked on first book to visit detail page at (462, 515) on .product_pod .image_container a >> nth=0
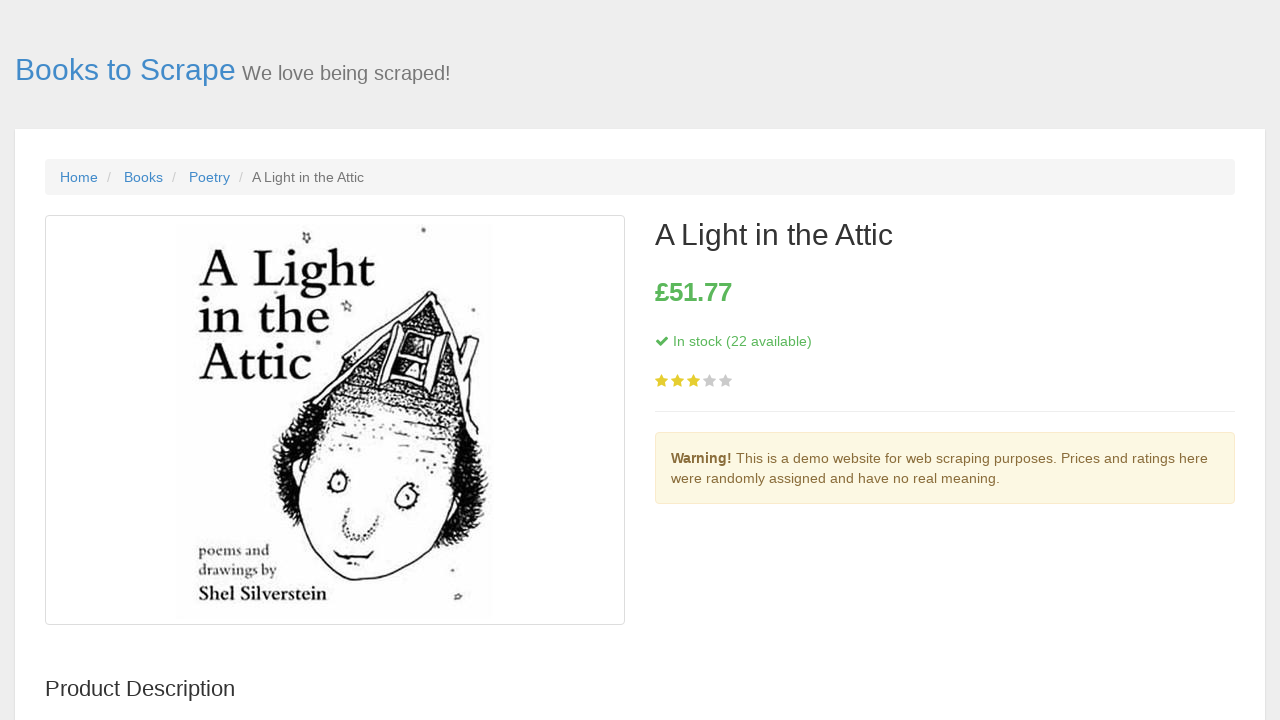

Book detail page loaded with title visible
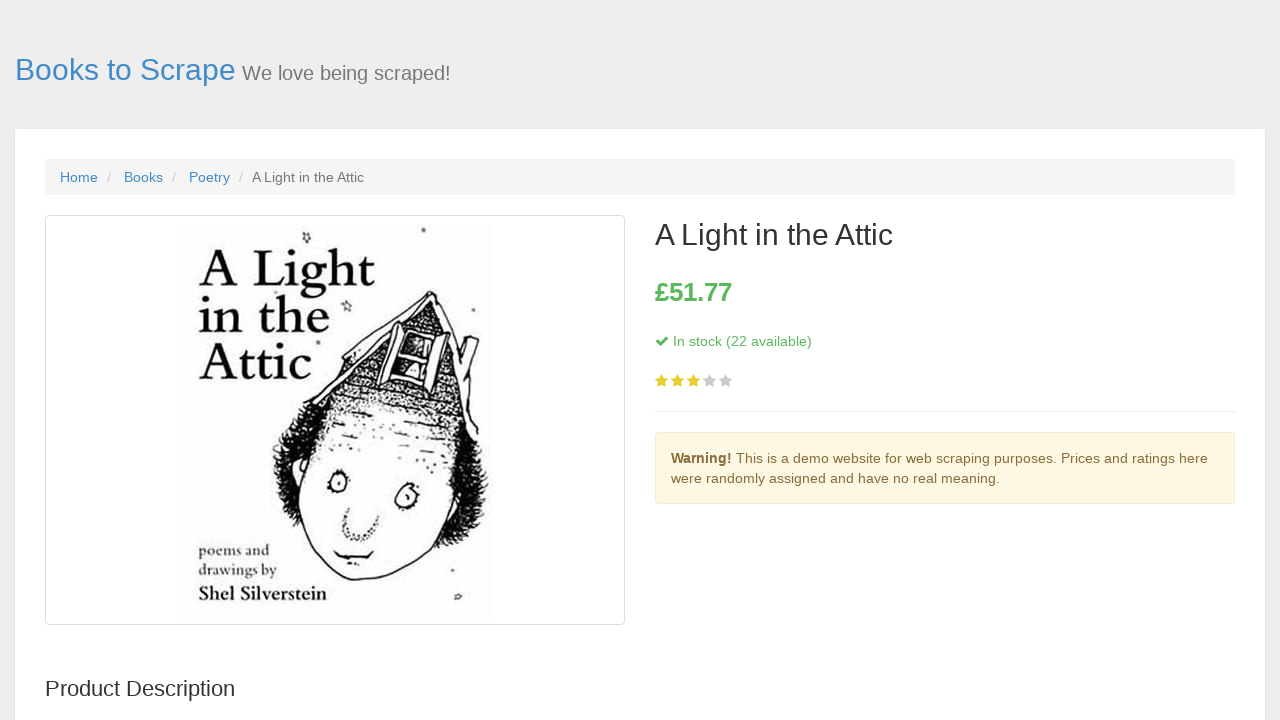

Book price displayed on detail page
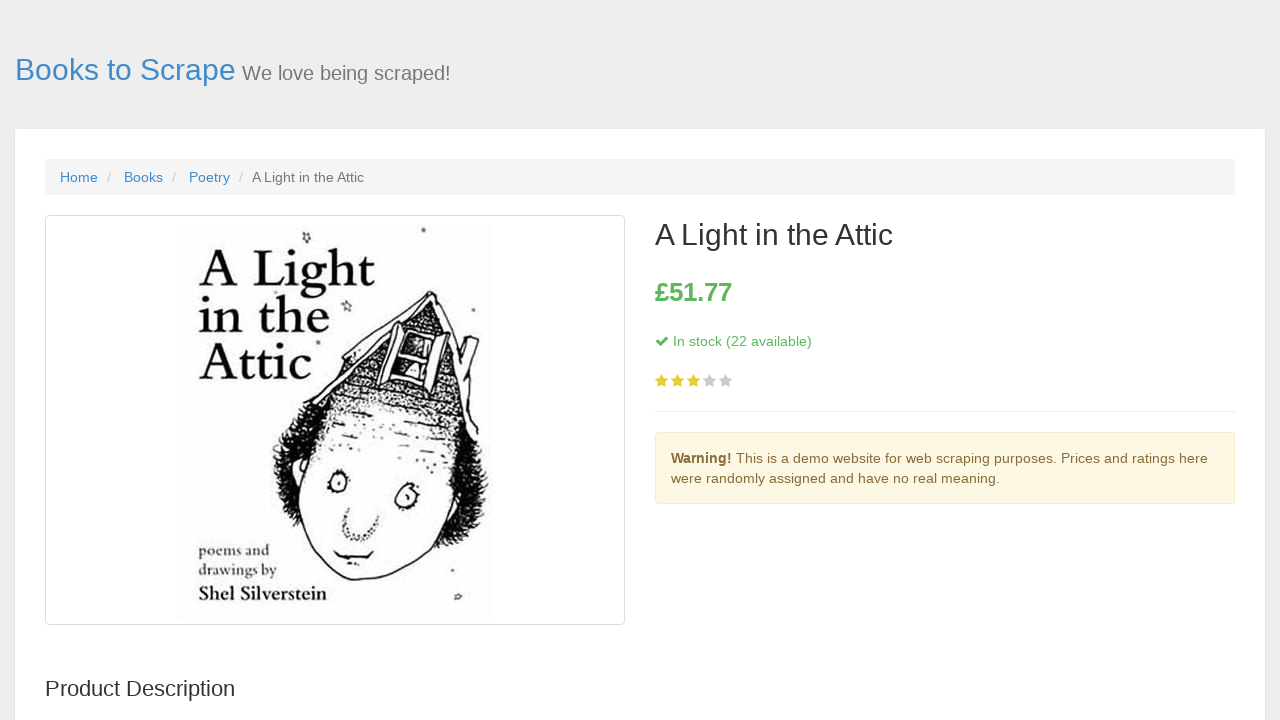

Book availability status displayed
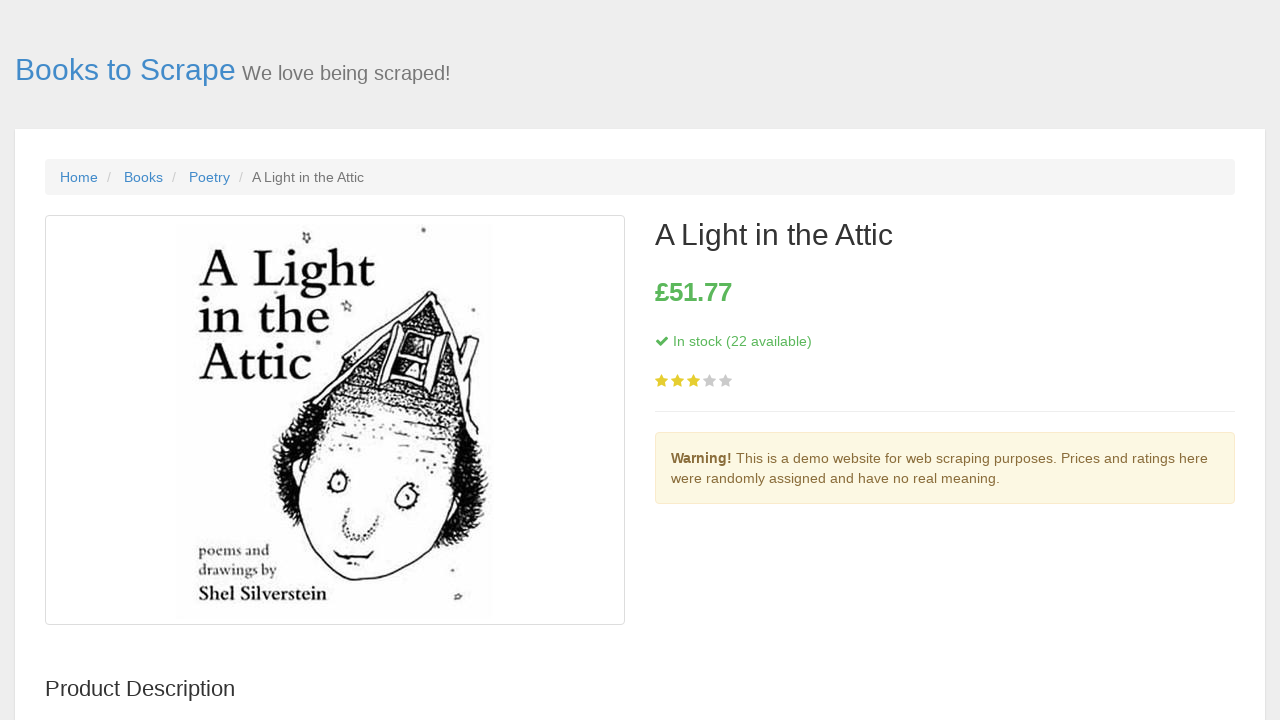

Book star rating displayed
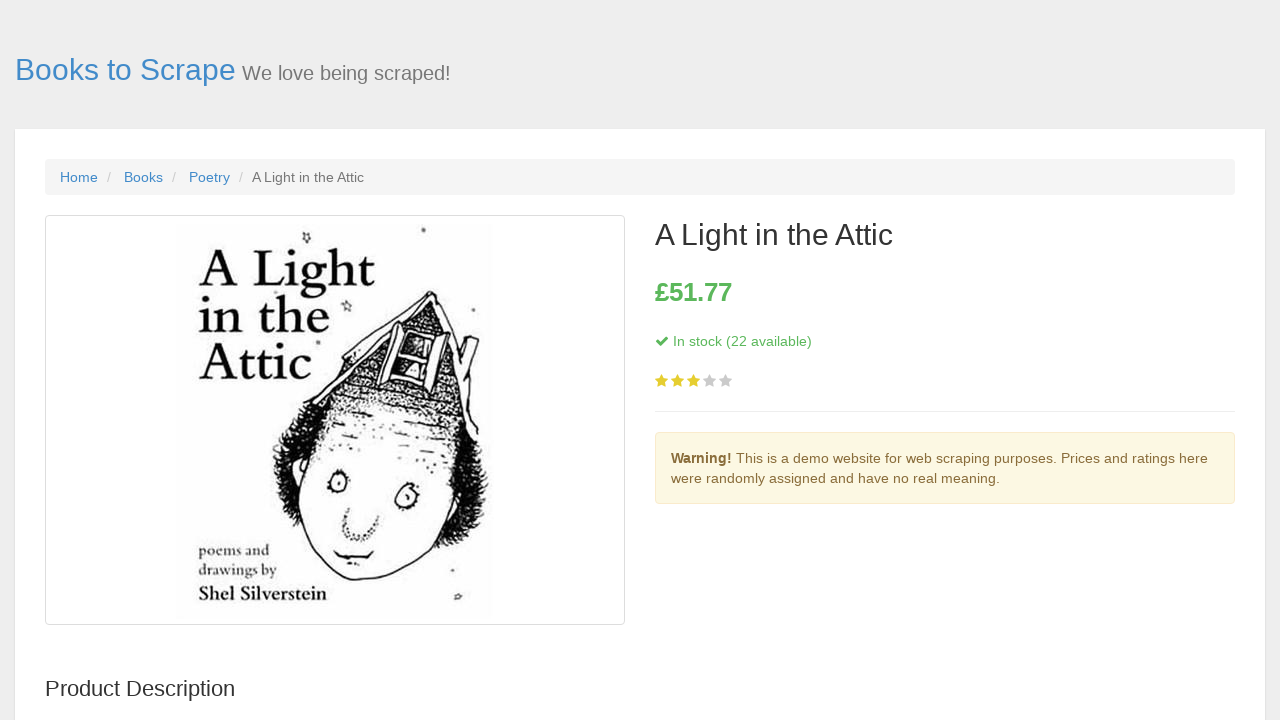

Navigated back to book listing page
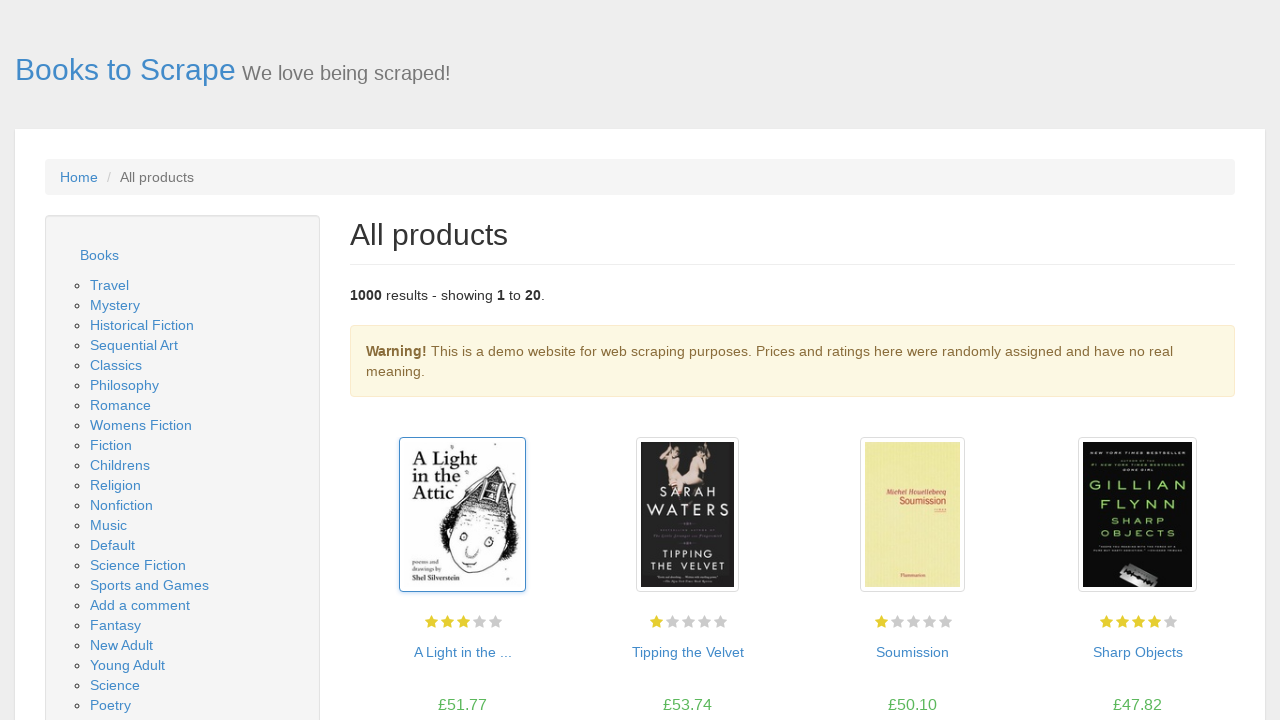

Book listing page reloaded with product pods
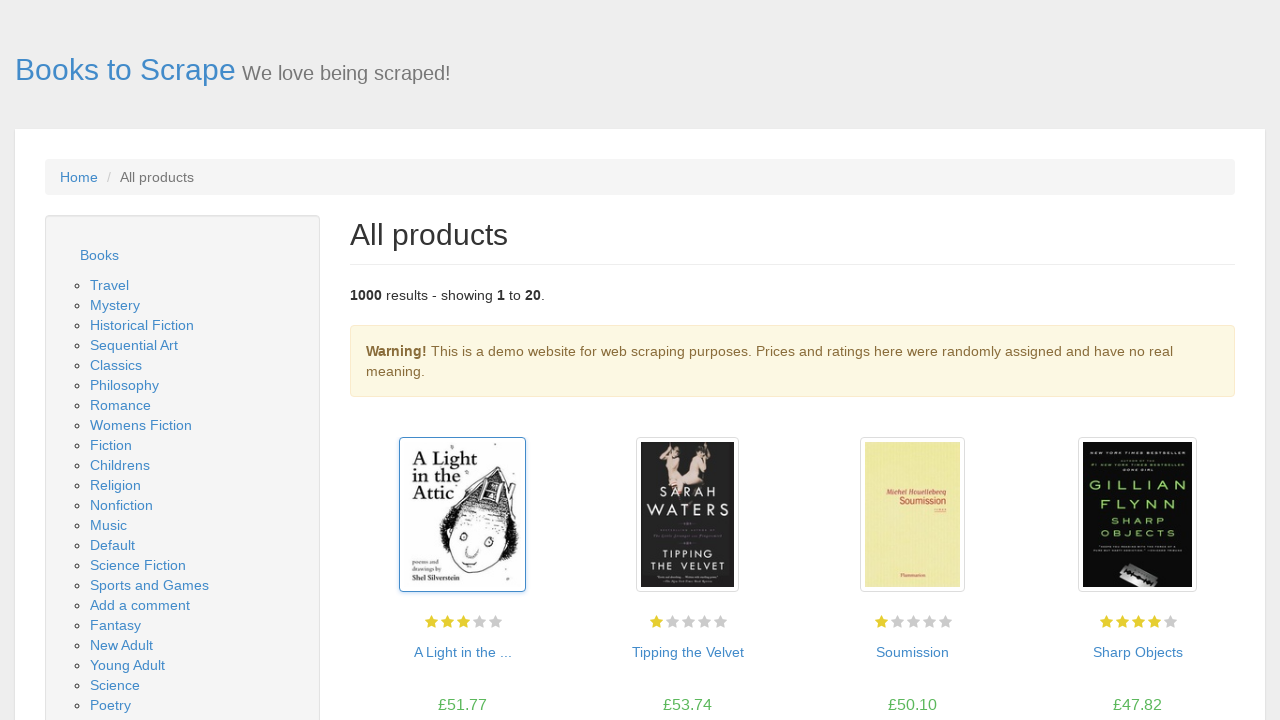

Clicked on second book to visit its detail page at (687, 515) on .product_pod .image_container a >> nth=1
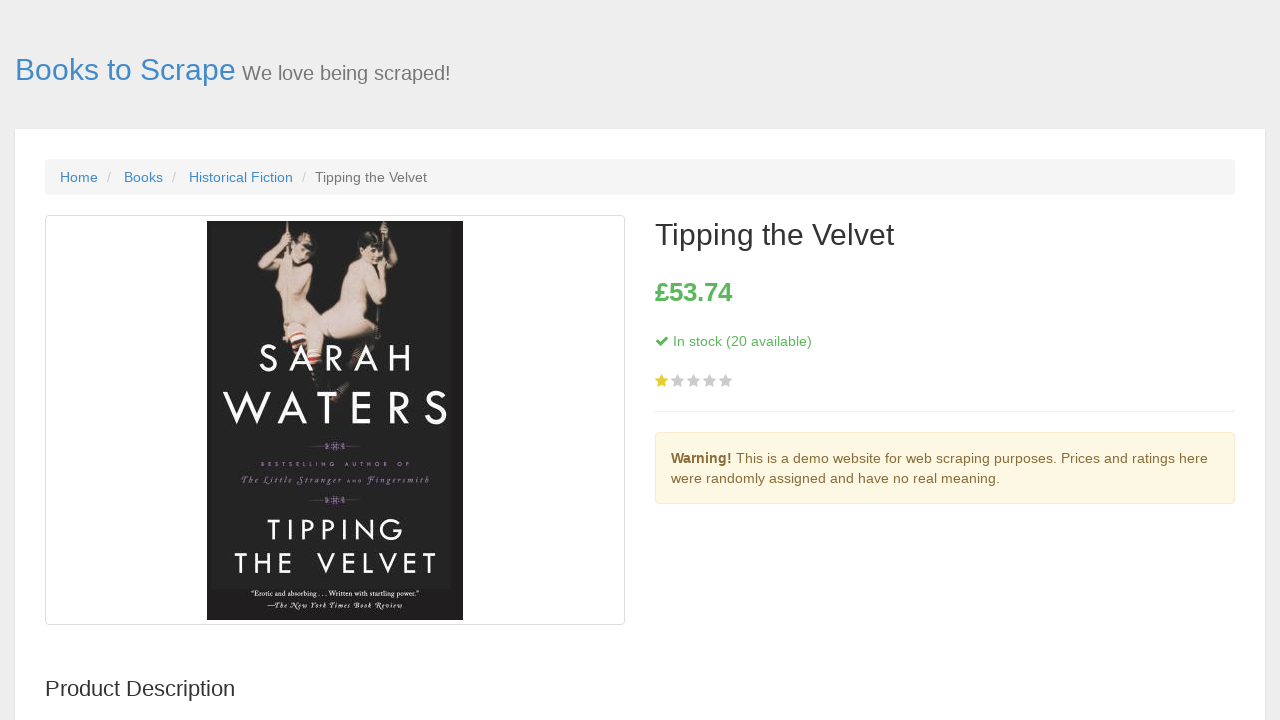

Second book detail page loaded
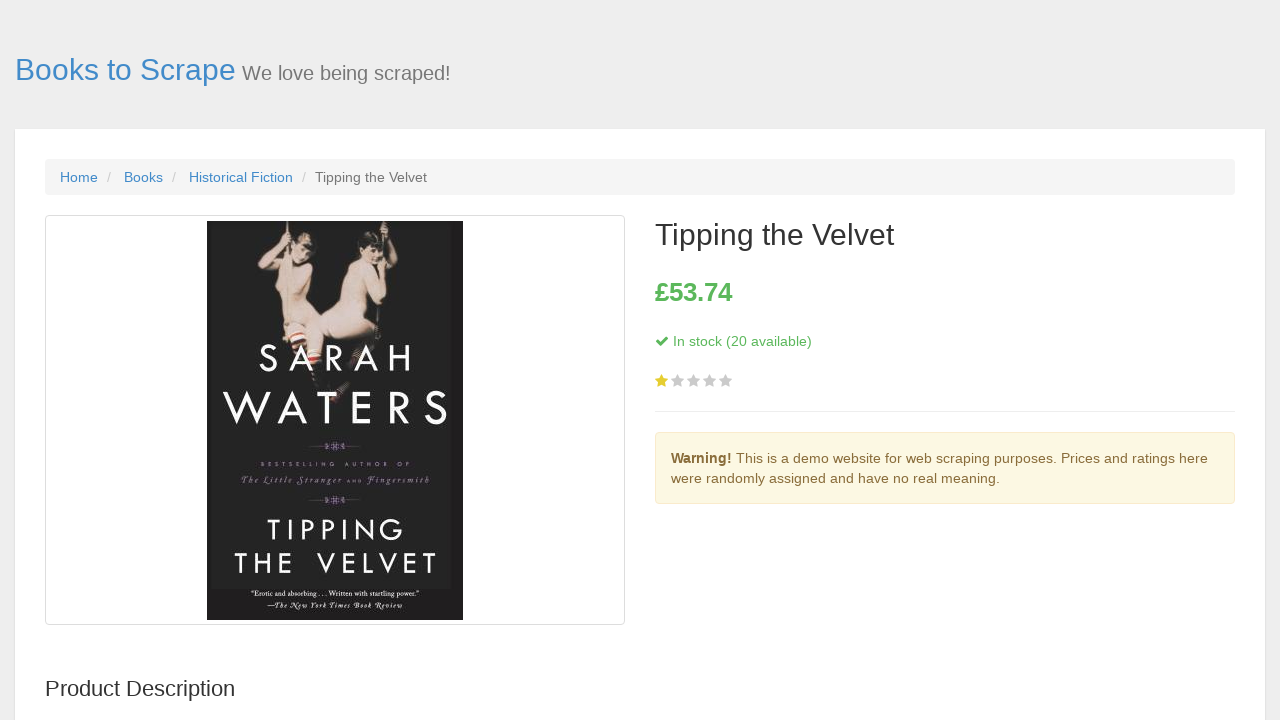

Navigated back to book listing page from second book
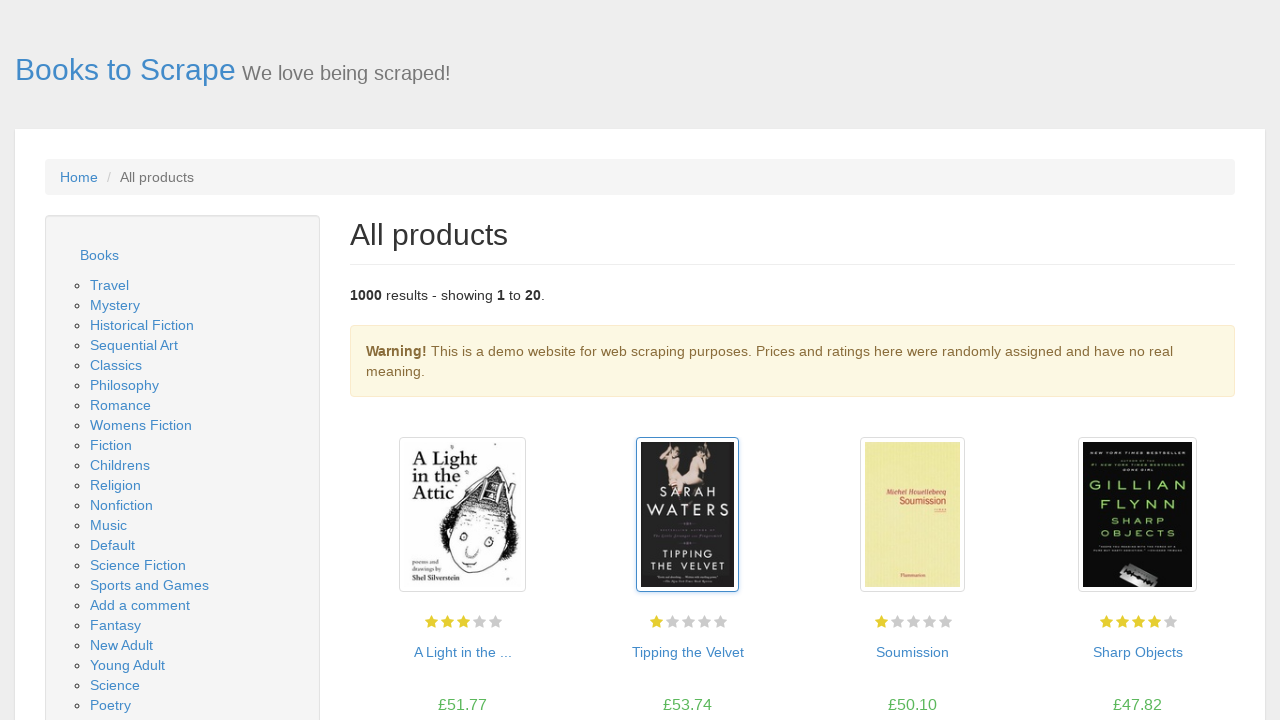

Book listing page reloaded again with product pods
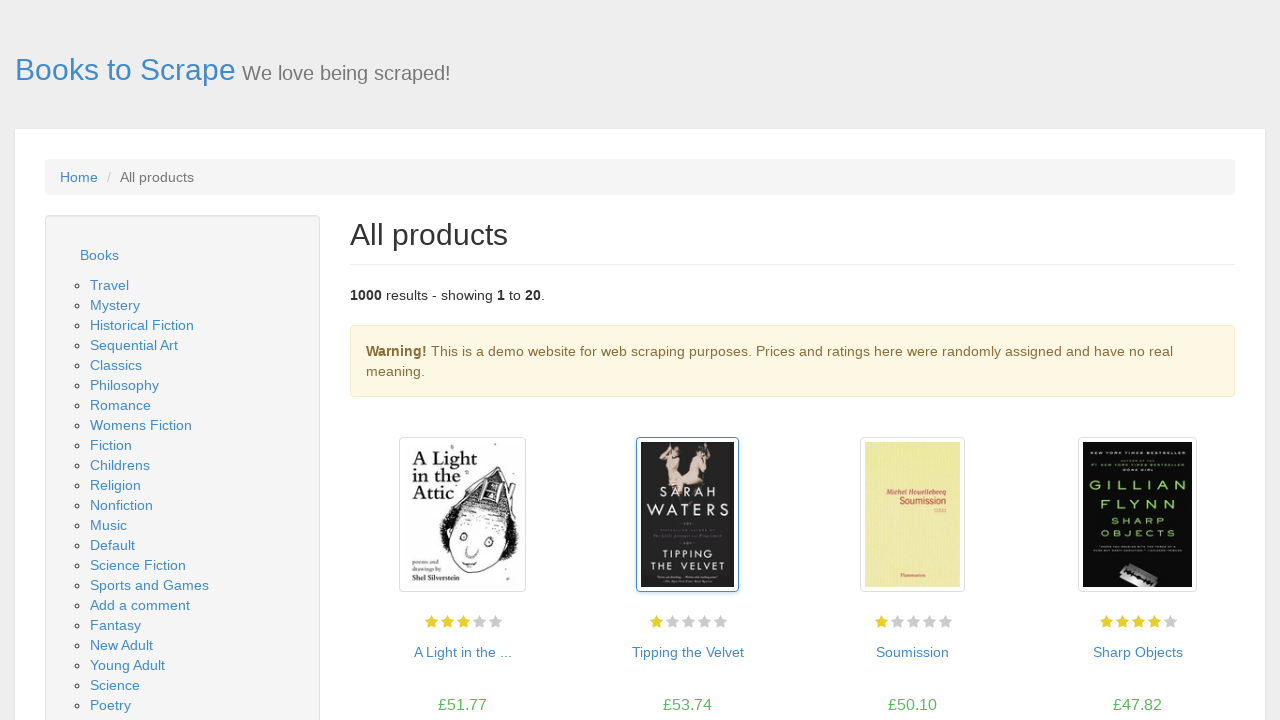

Clicked next button to navigate to page 2 at (1206, 654) on .next a
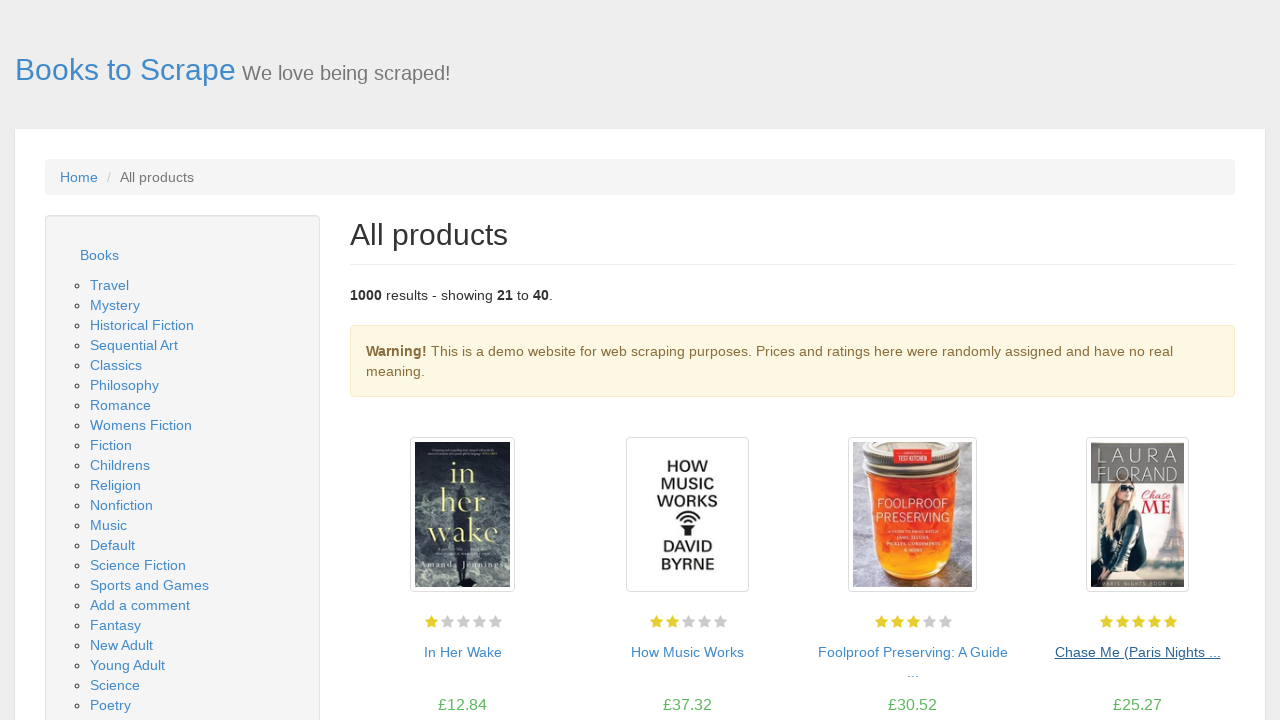

Page 2 of book listing loaded with product pods
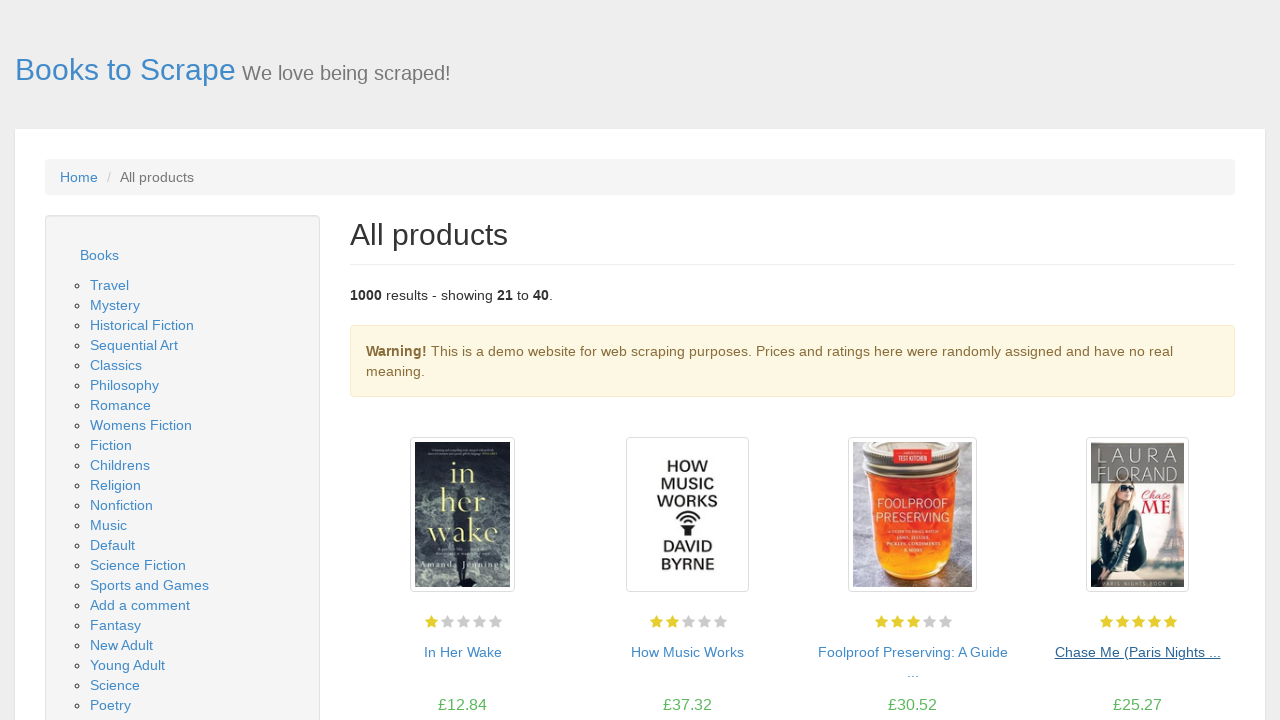

Clicked next button to navigate to page 3 at (1206, 654) on .next a
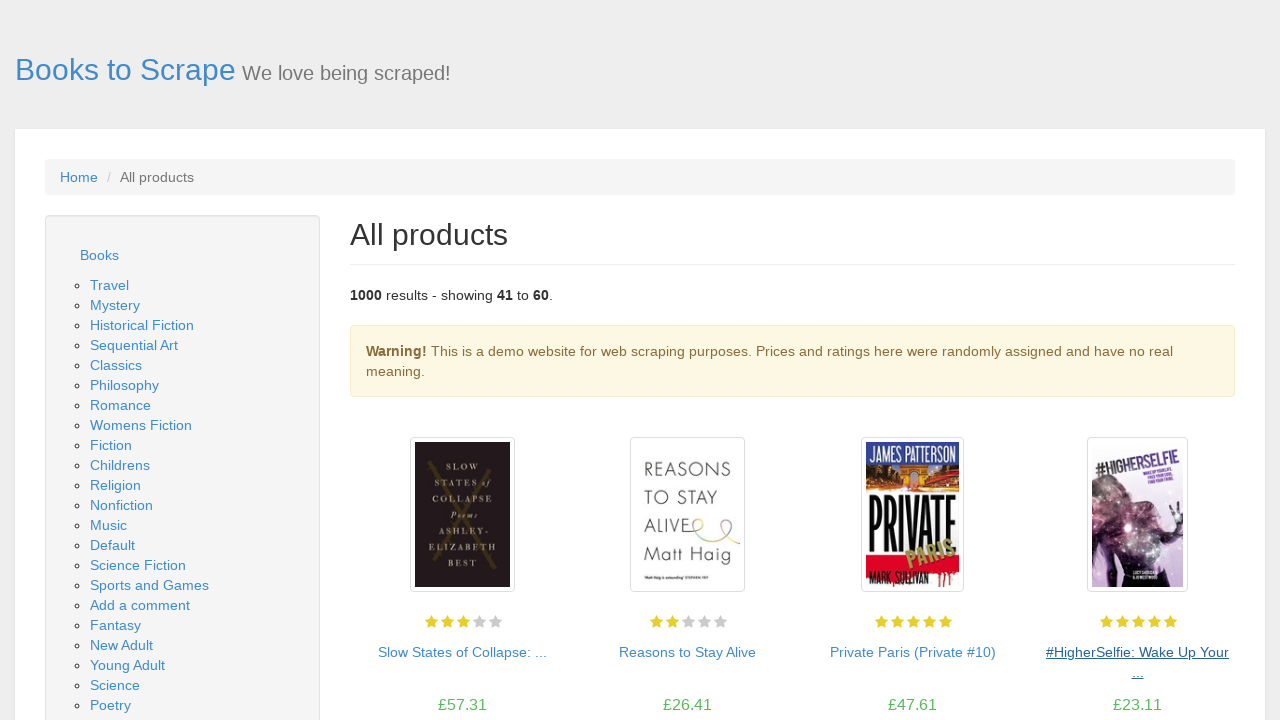

Page 3 of book listing loaded with product pods
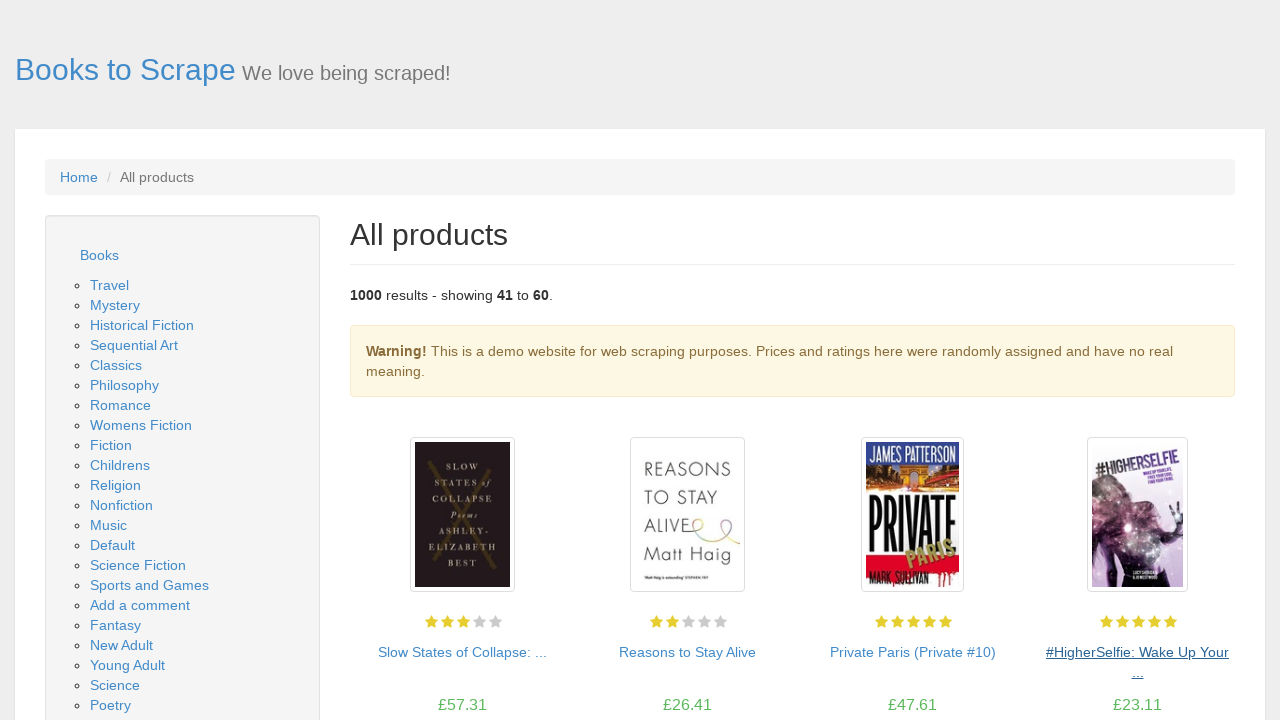

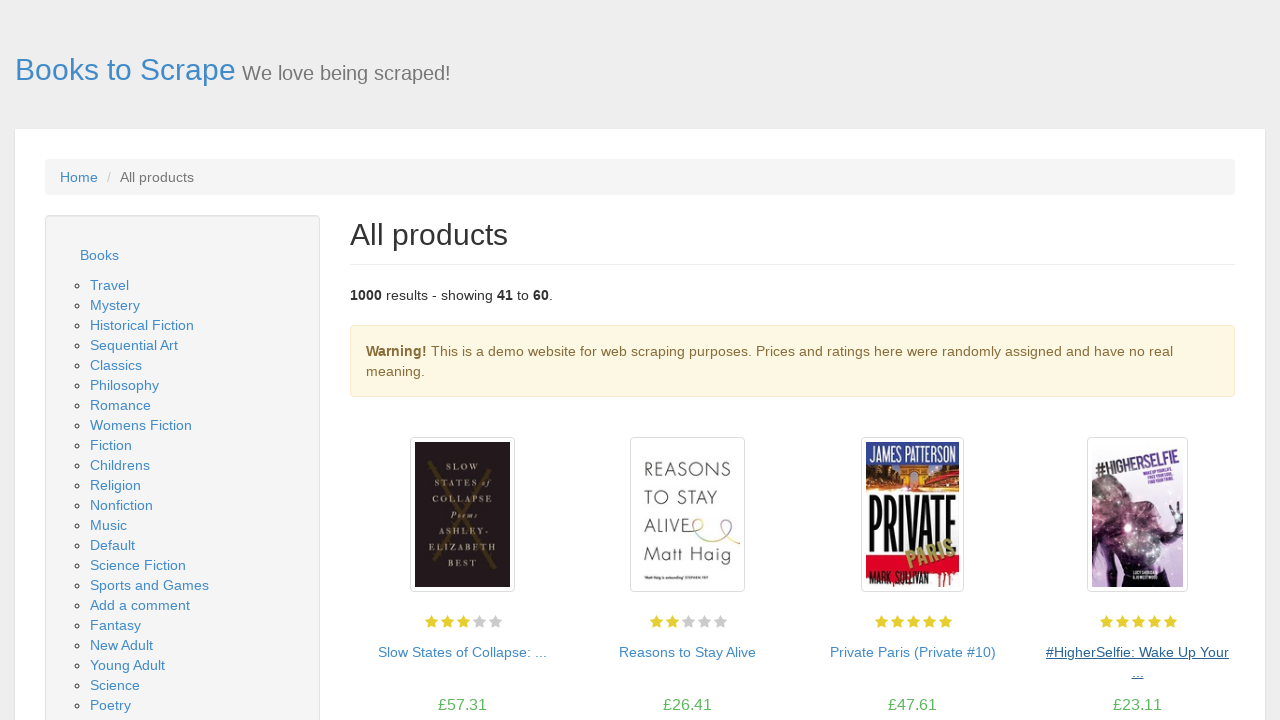